Tests the search functionality on a practice e-commerce site by typing a letter in the search box to filter products

Starting URL: https://rahulshettyacademy.com/seleniumPractise/#/

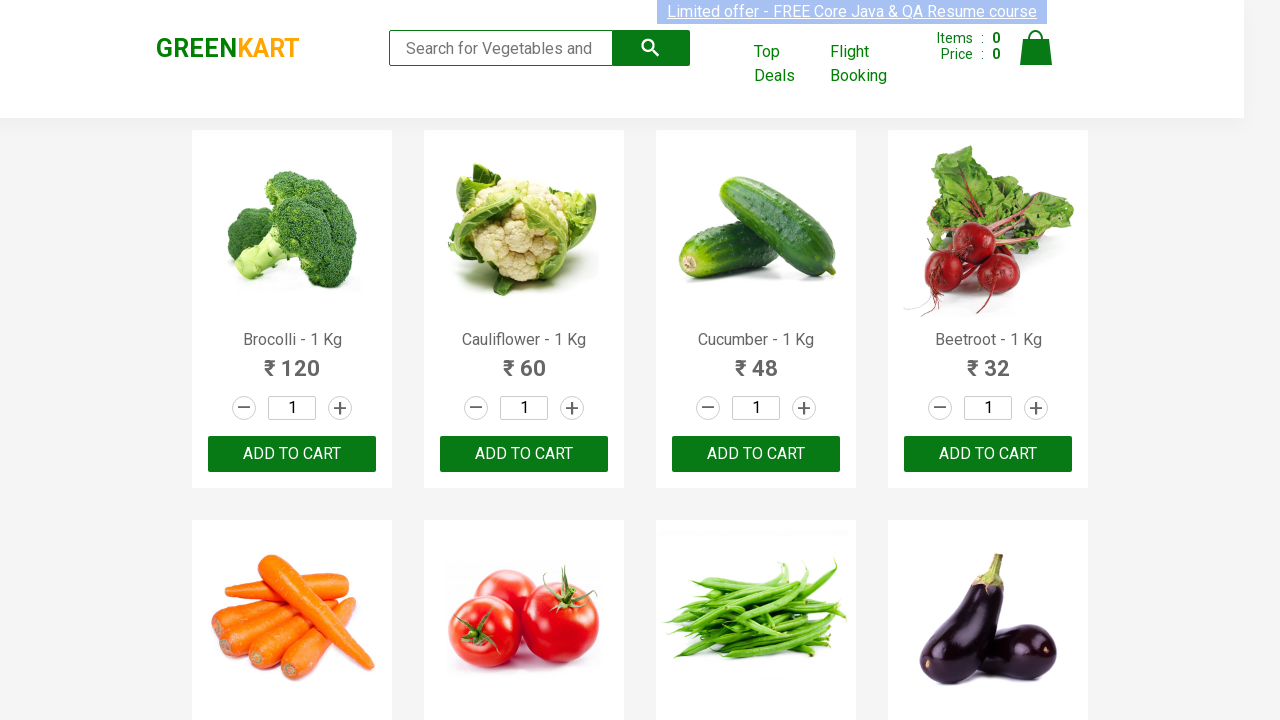

Filled search box with letter 'C' to filter products on input.search-keyword
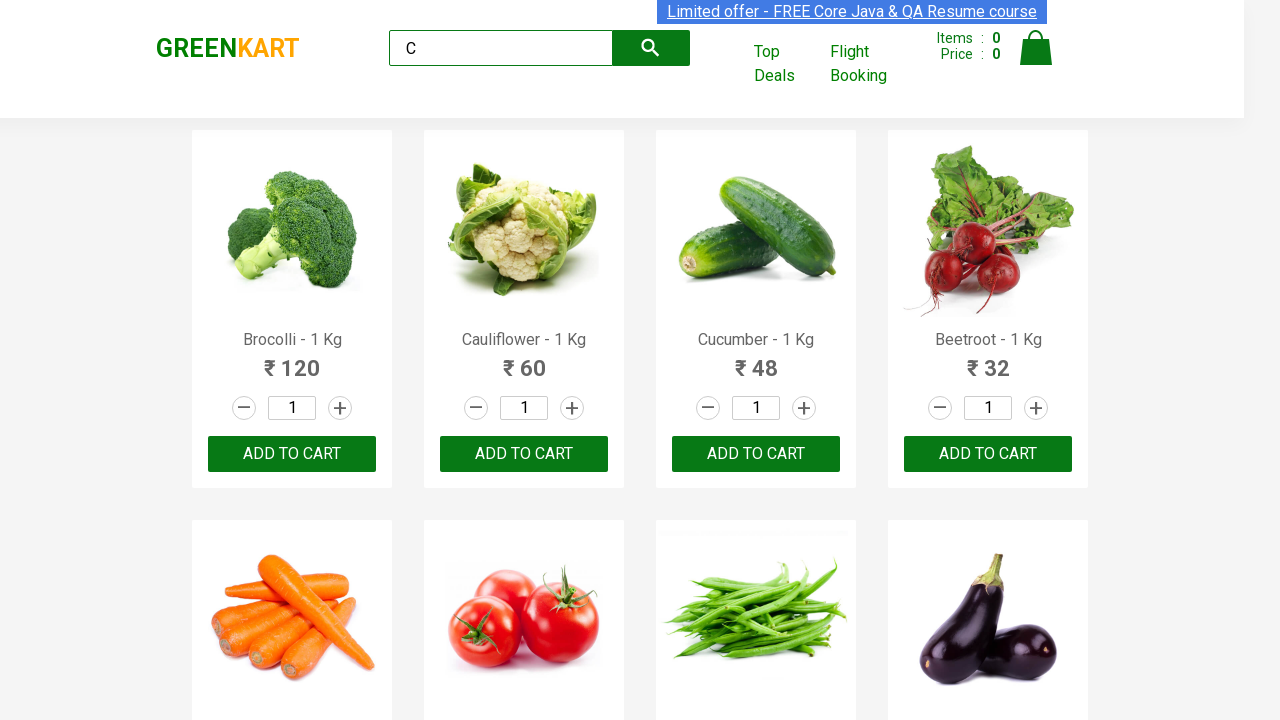

Waited 3 seconds for filtered results to appear
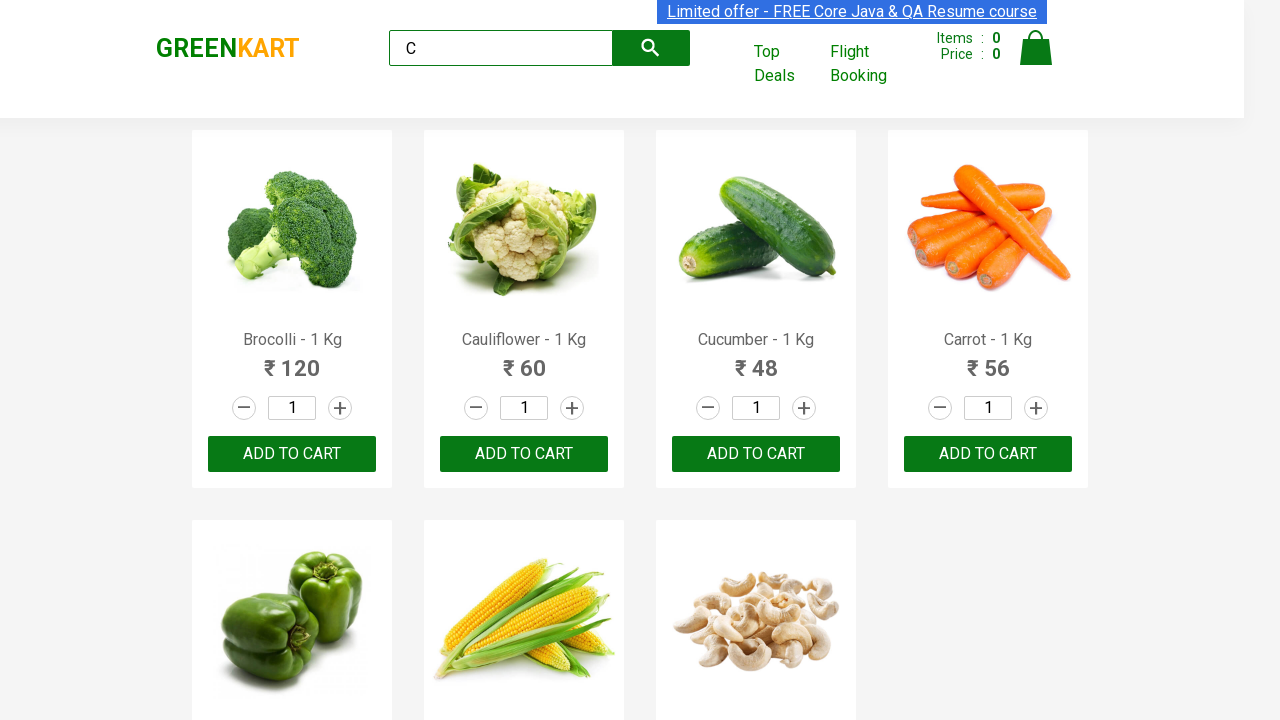

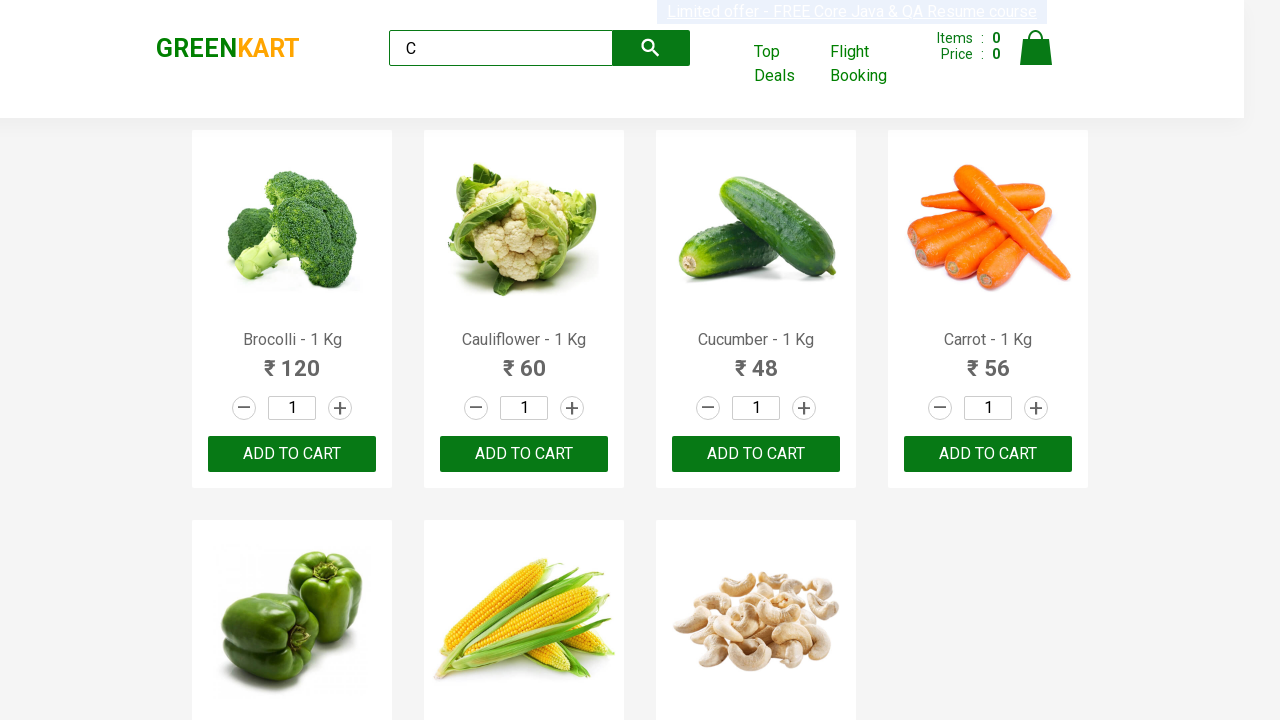